Tests double-click and right-click functionality on buttons using mouse actions

Starting URL: https://demoqa.com/buttons

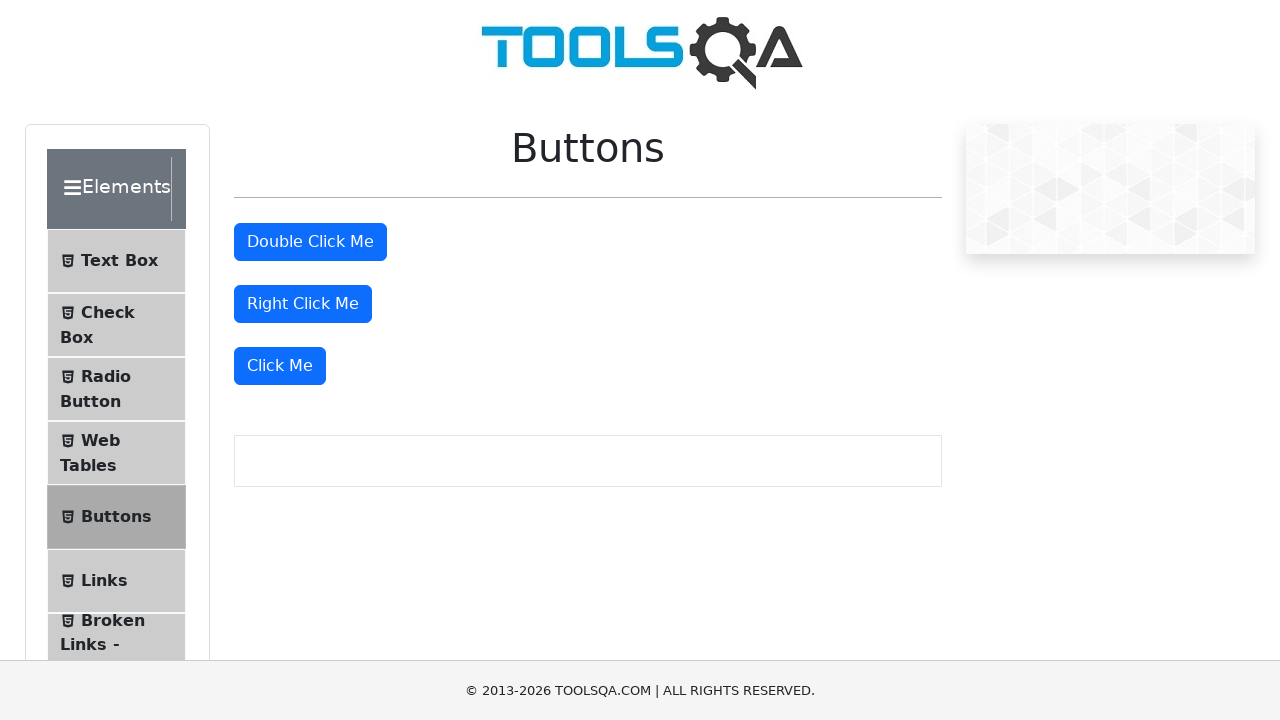

Double-clicked the double-click button at (310, 242) on xpath=//button[@id='doubleClickBtn']
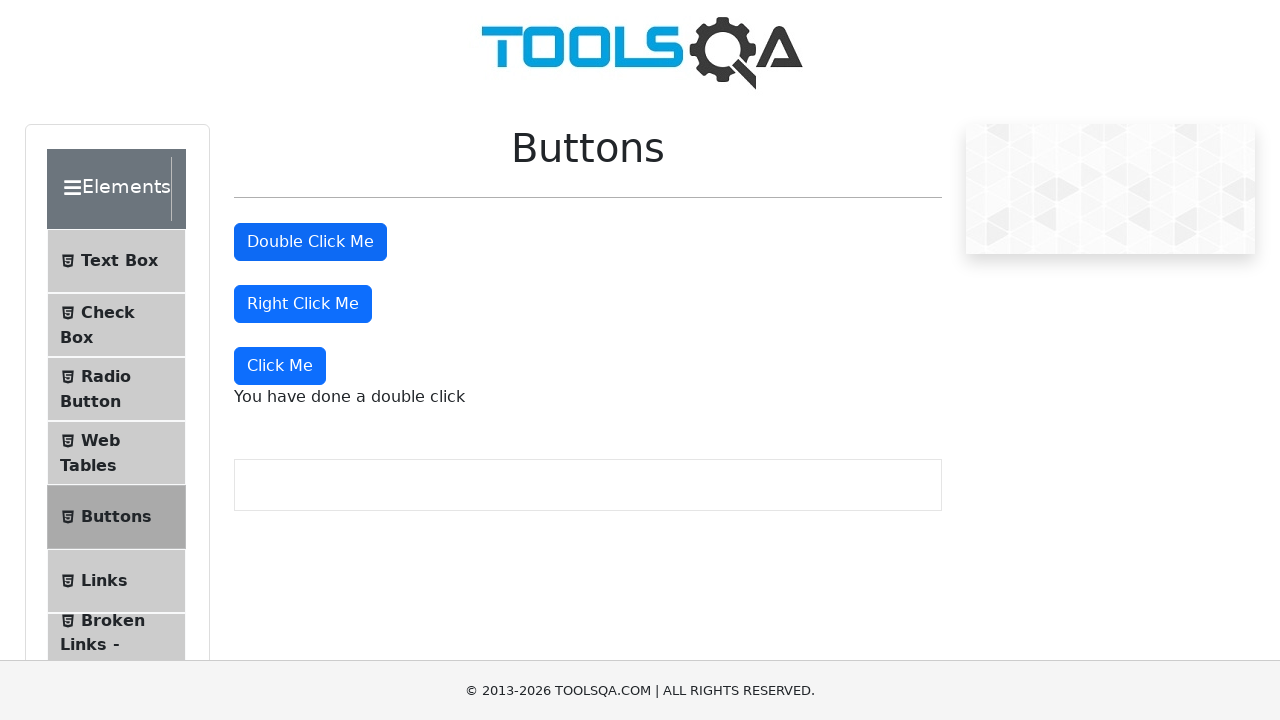

Right-clicked the right-click button at (303, 304) on //button[@id='rightClickBtn']
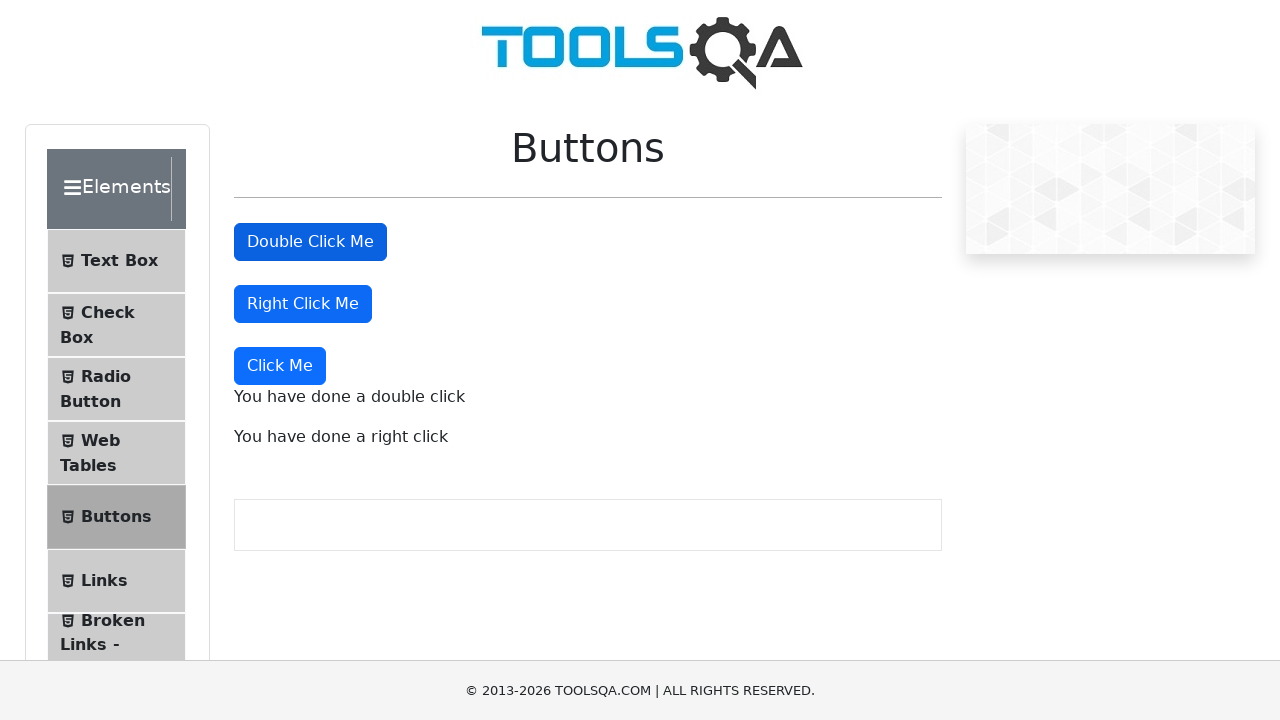

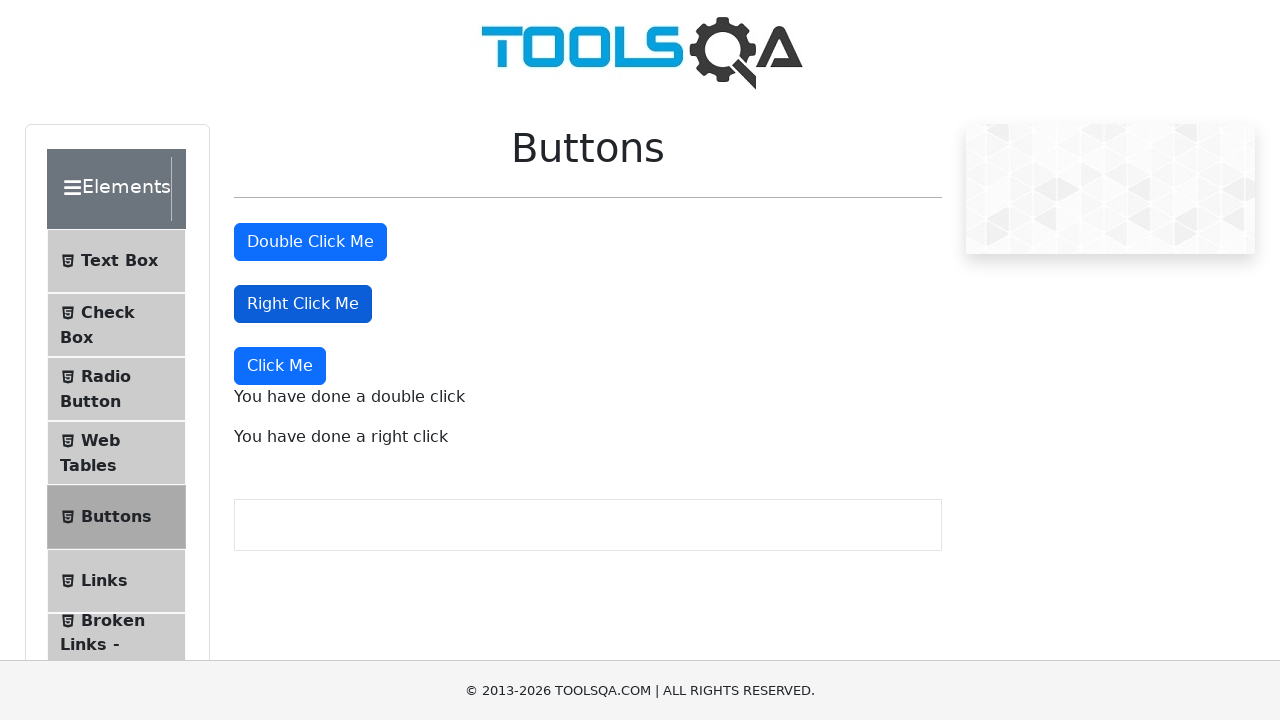